Tests the Python.org website search functionality by entering "pycon" as a search query and verifying results are returned

Starting URL: http://www.python.org

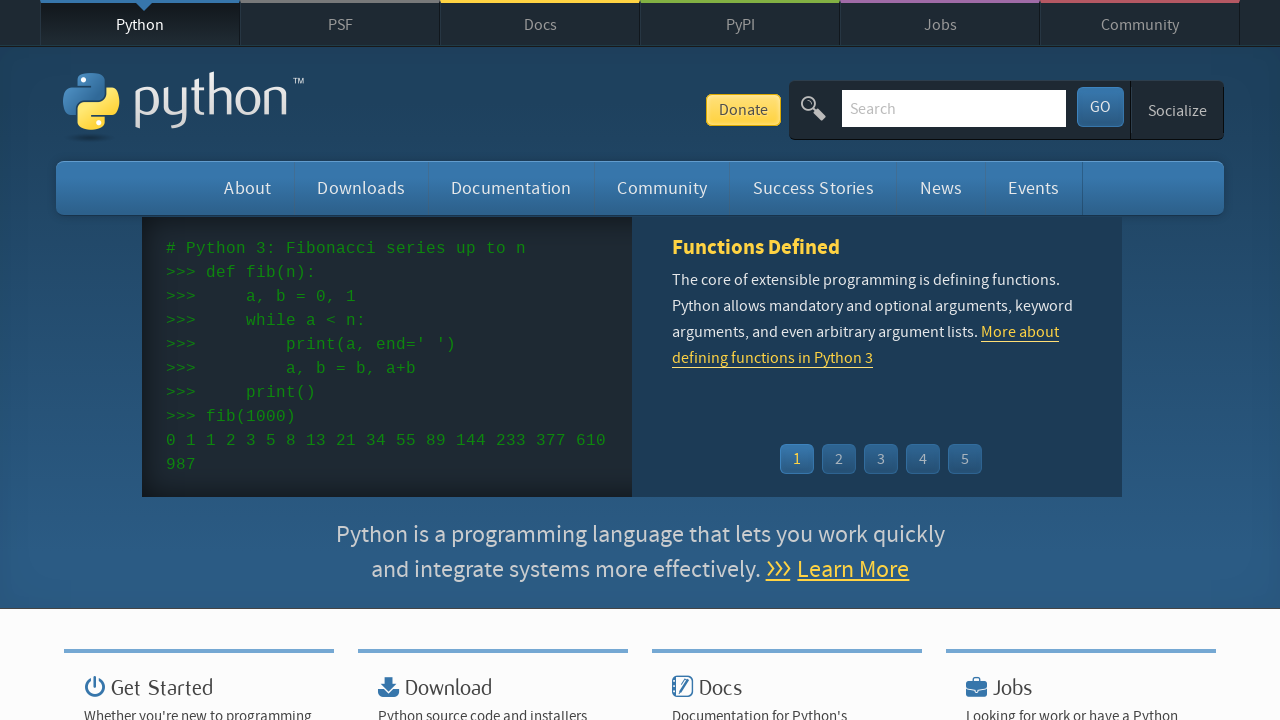

Verified page title contains 'Python'
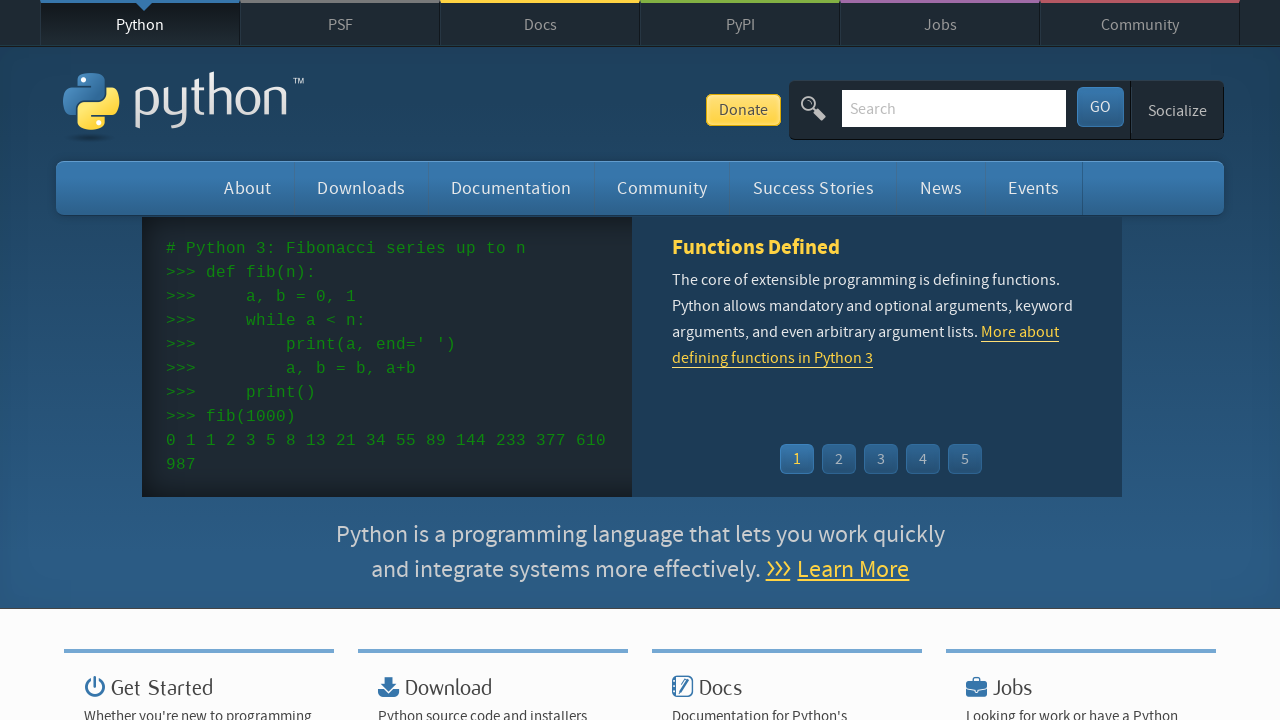

Filled search box with 'pycon' query on input[name='q']
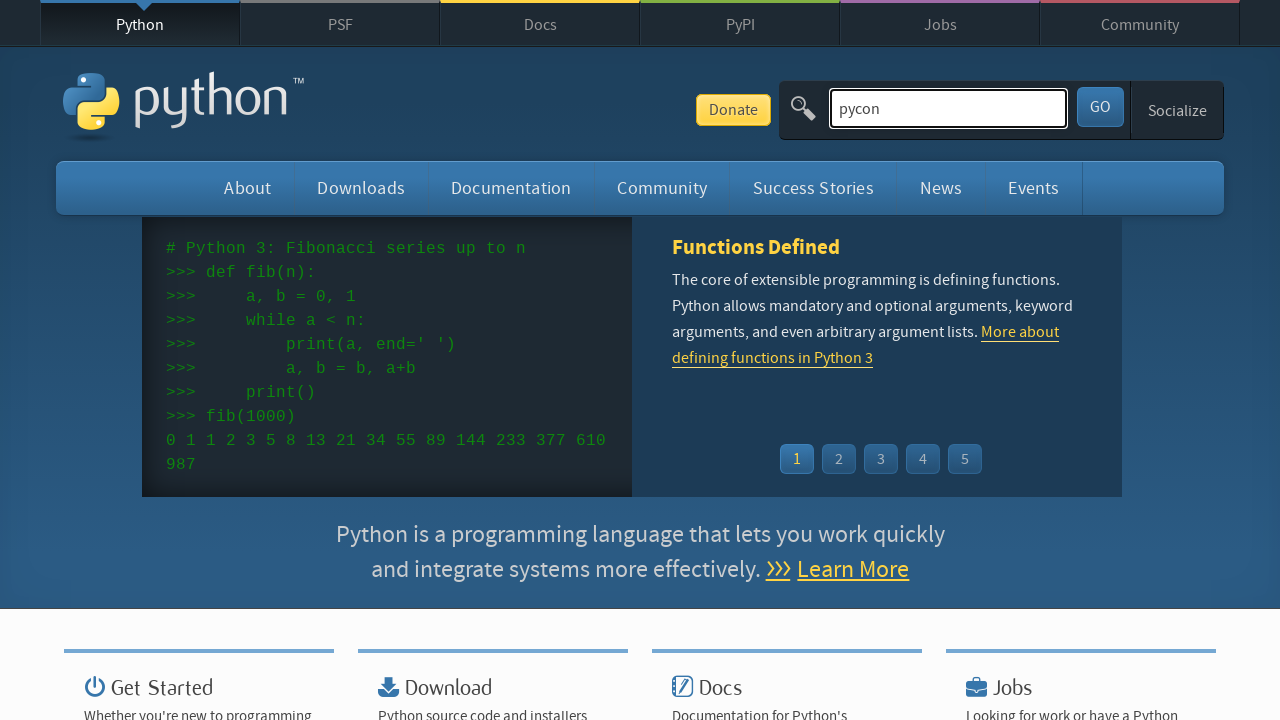

Pressed Enter to submit search query on input[name='q']
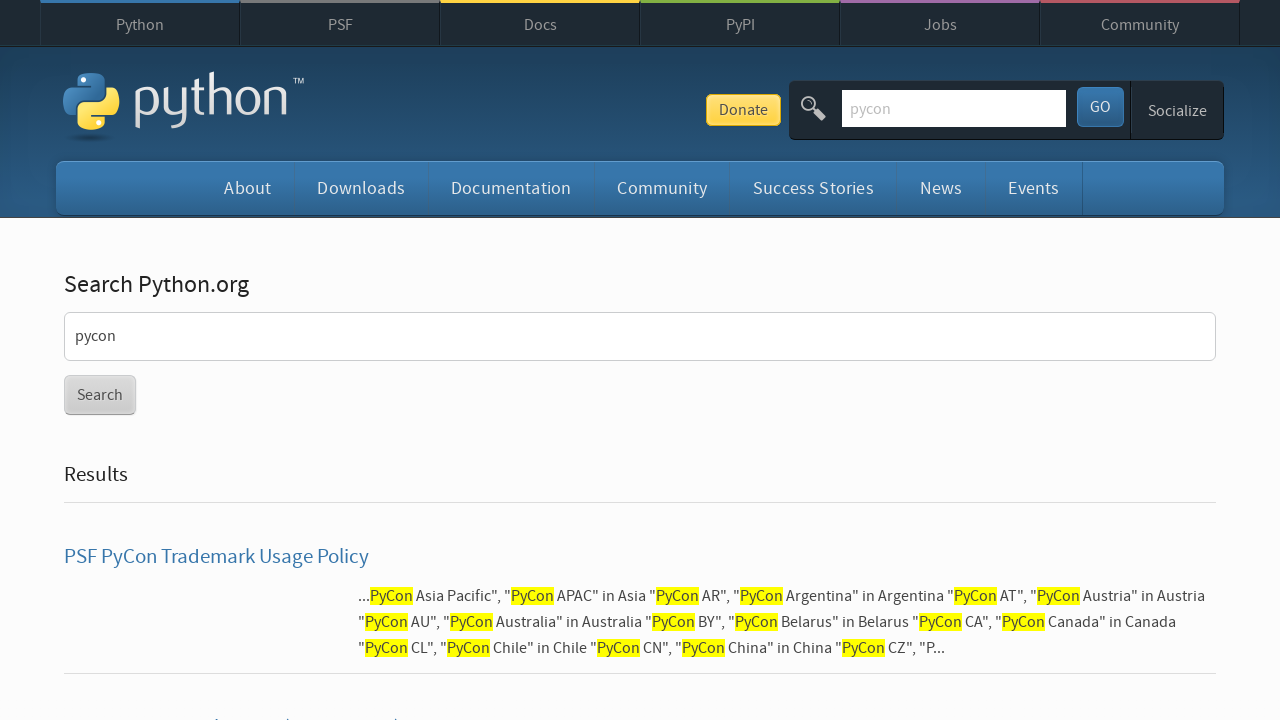

Waited for page to load (networkidle)
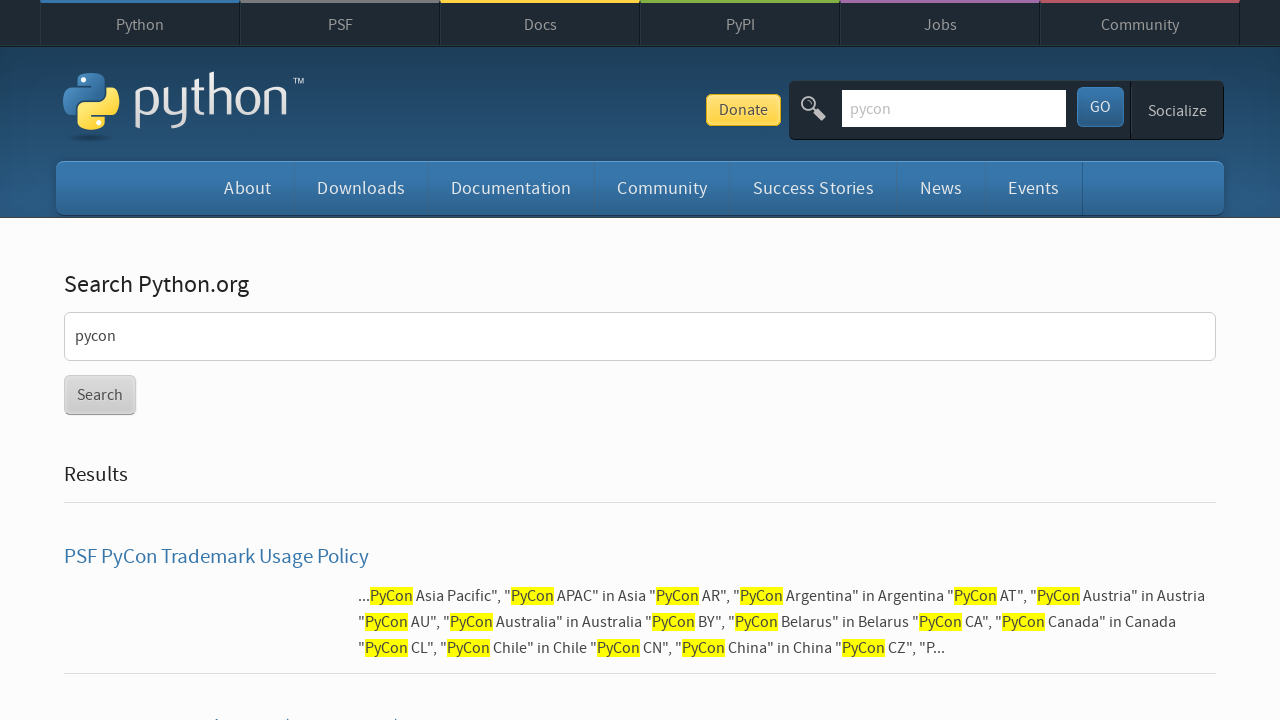

Verified search results were returned (no 'No results found' message)
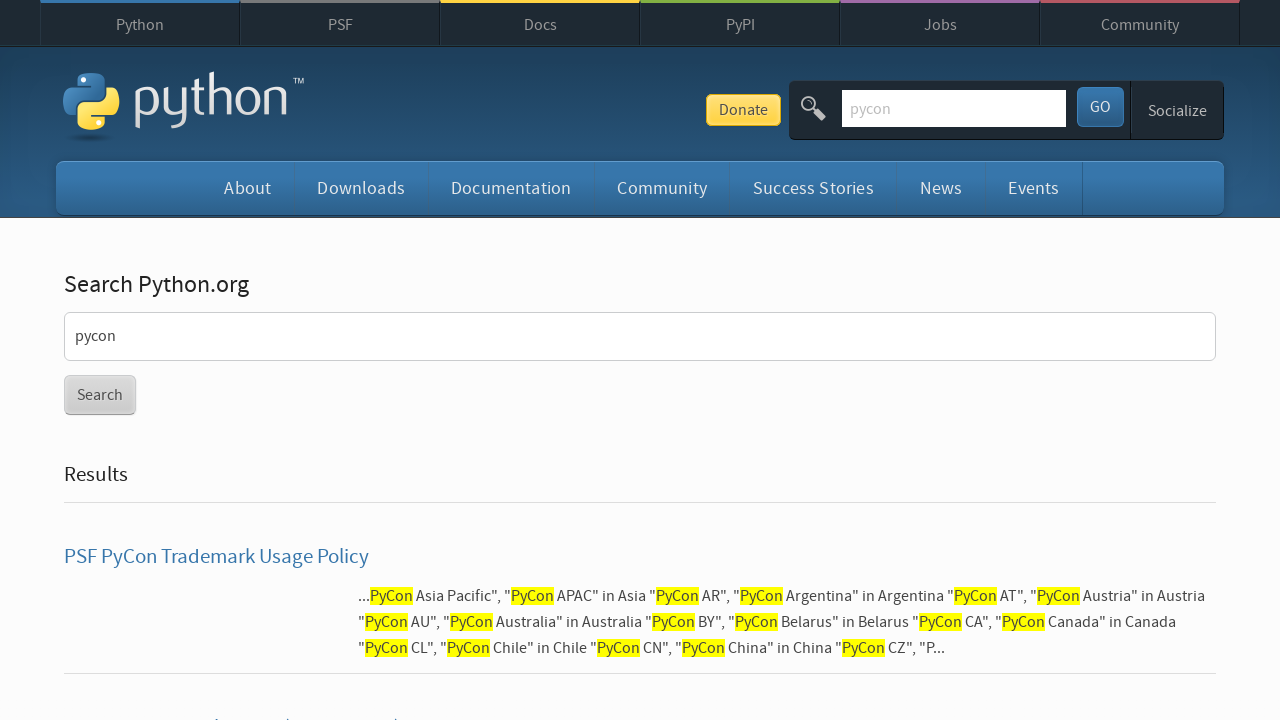

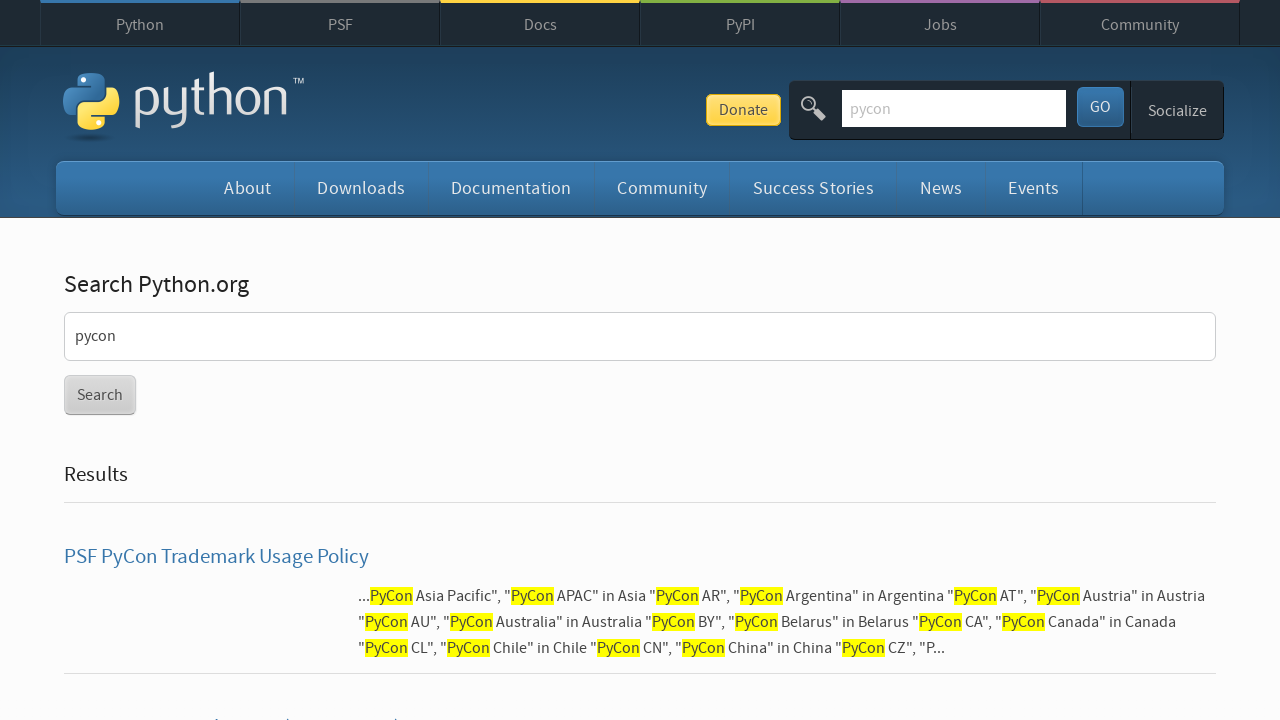